Tests filtering to display only completed items

Starting URL: https://demo.playwright.dev/todomvc

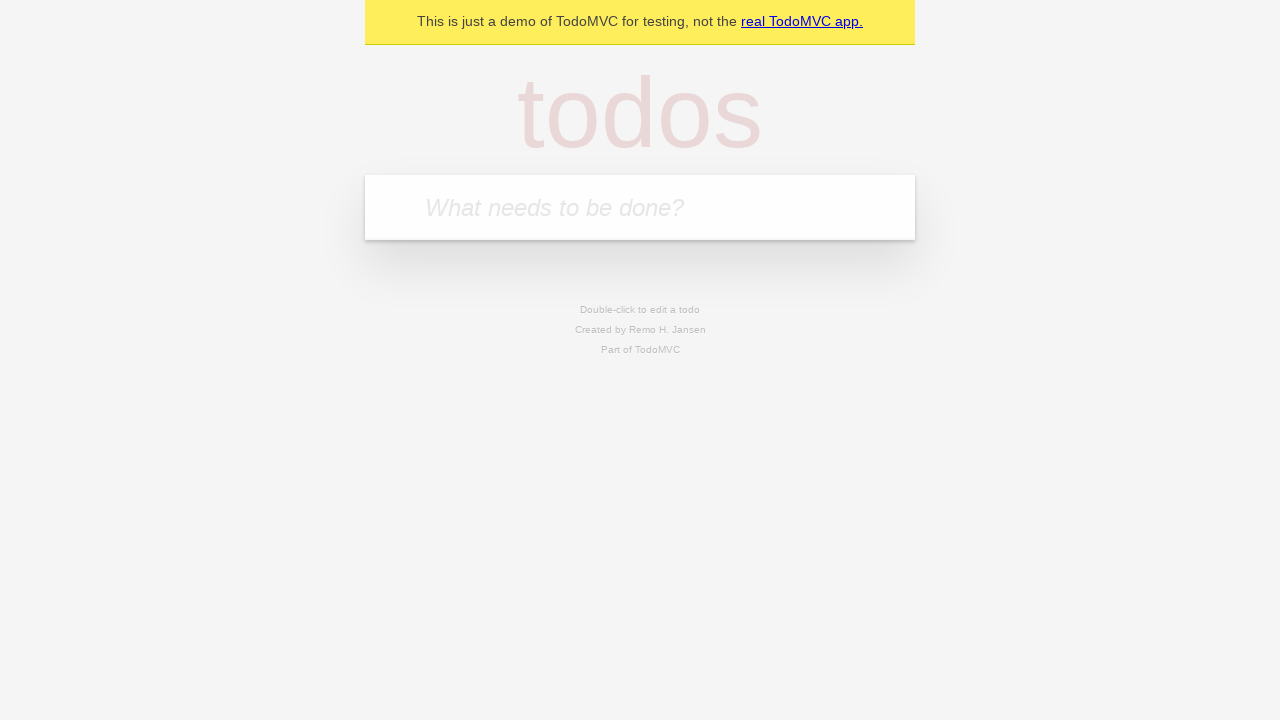

Filled new todo field with 'buy some cheese' on .new-todo
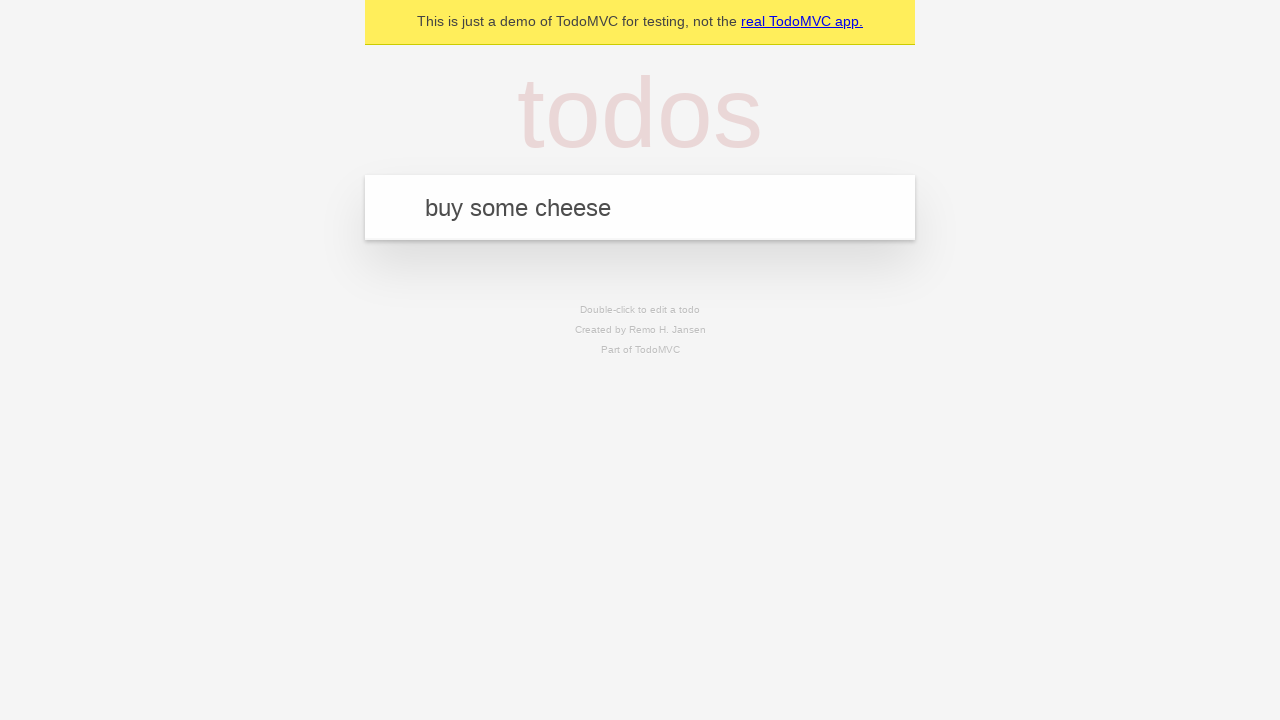

Pressed Enter to add first todo on .new-todo
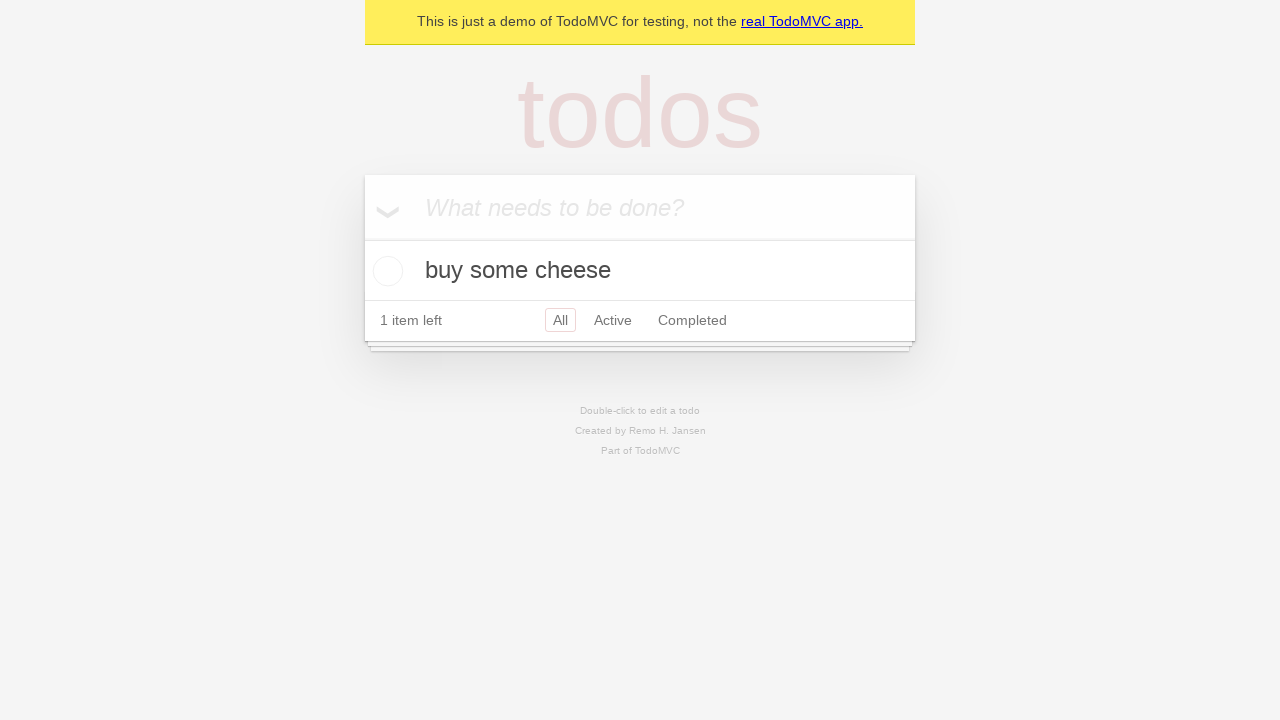

Filled new todo field with 'feed the cat' on .new-todo
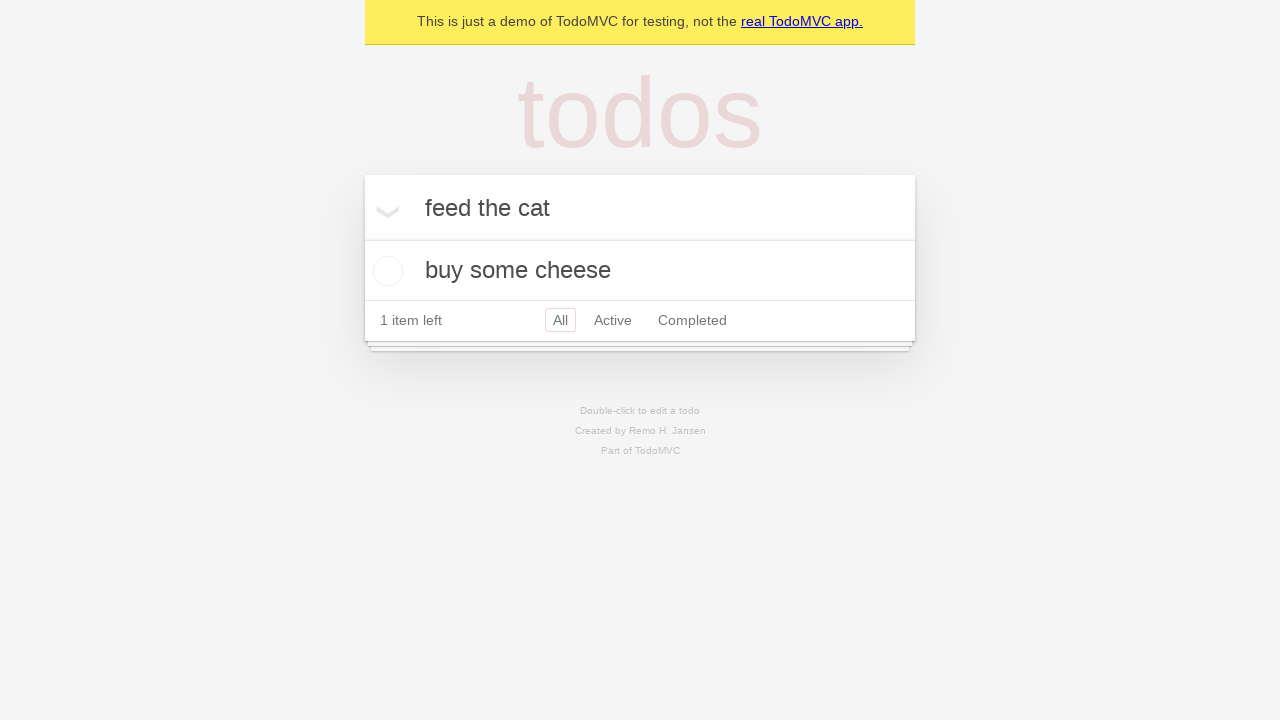

Pressed Enter to add second todo on .new-todo
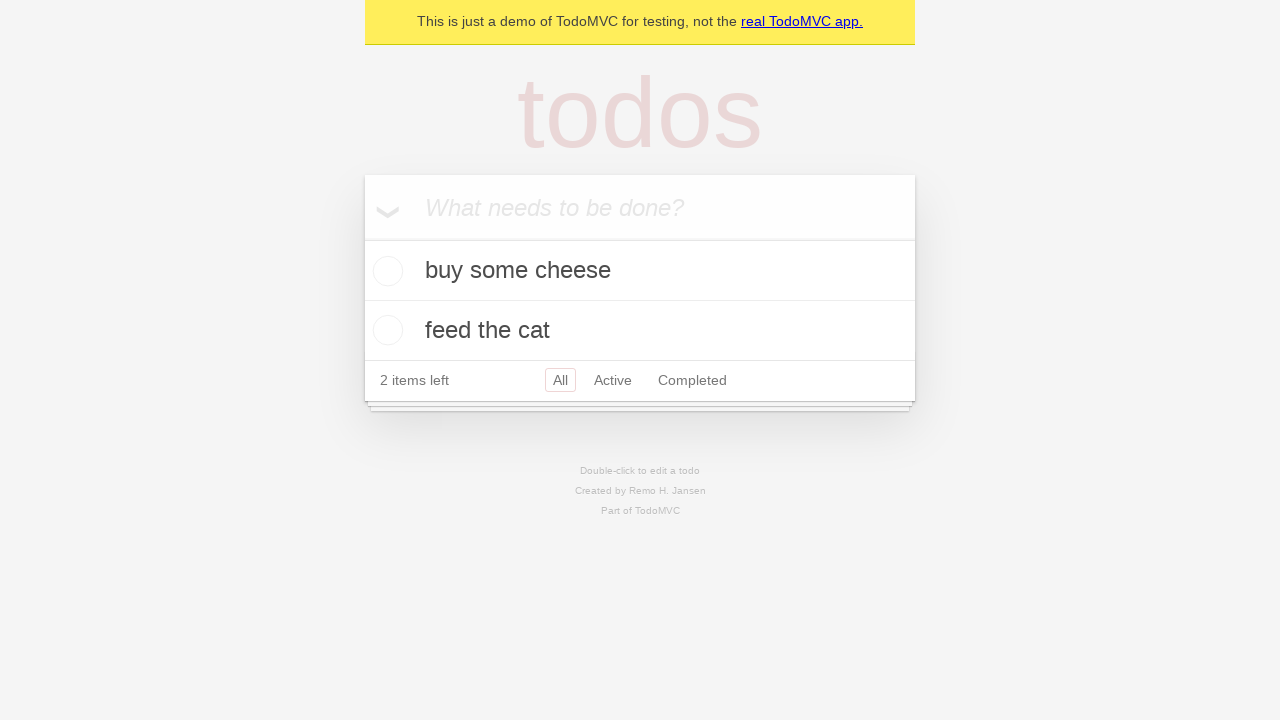

Filled new todo field with 'book a doctors appointment' on .new-todo
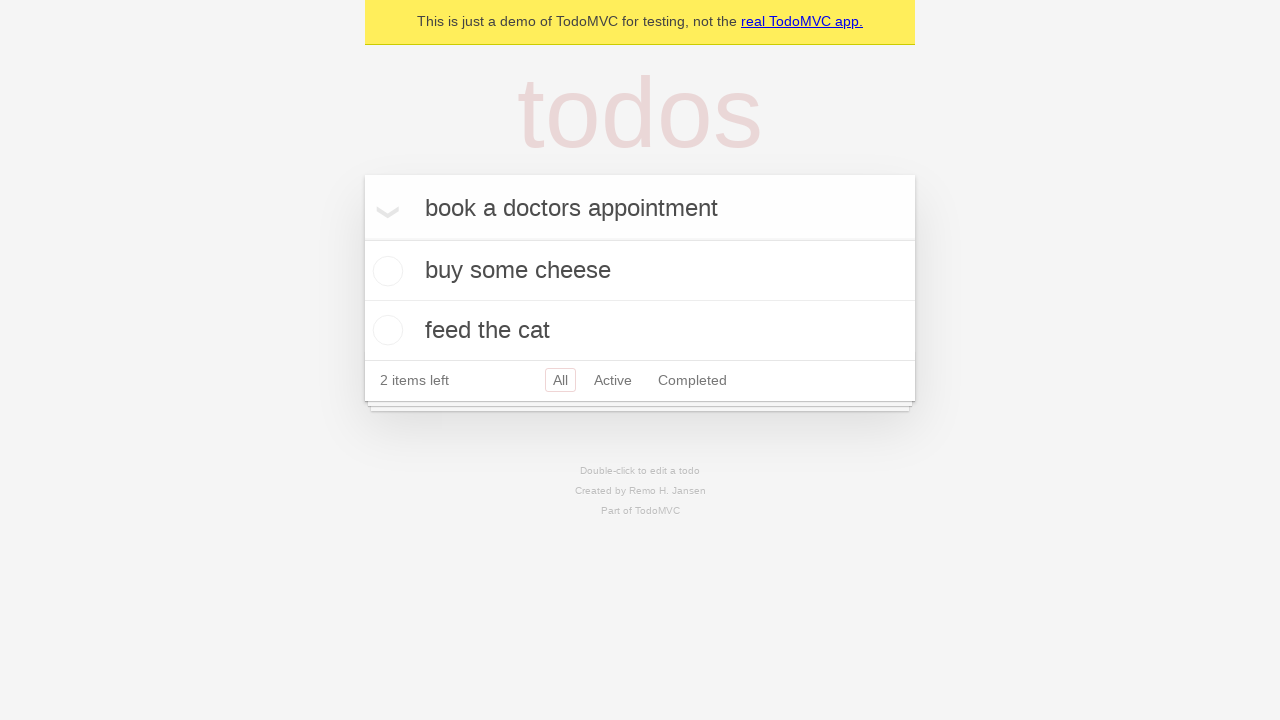

Pressed Enter to add third todo on .new-todo
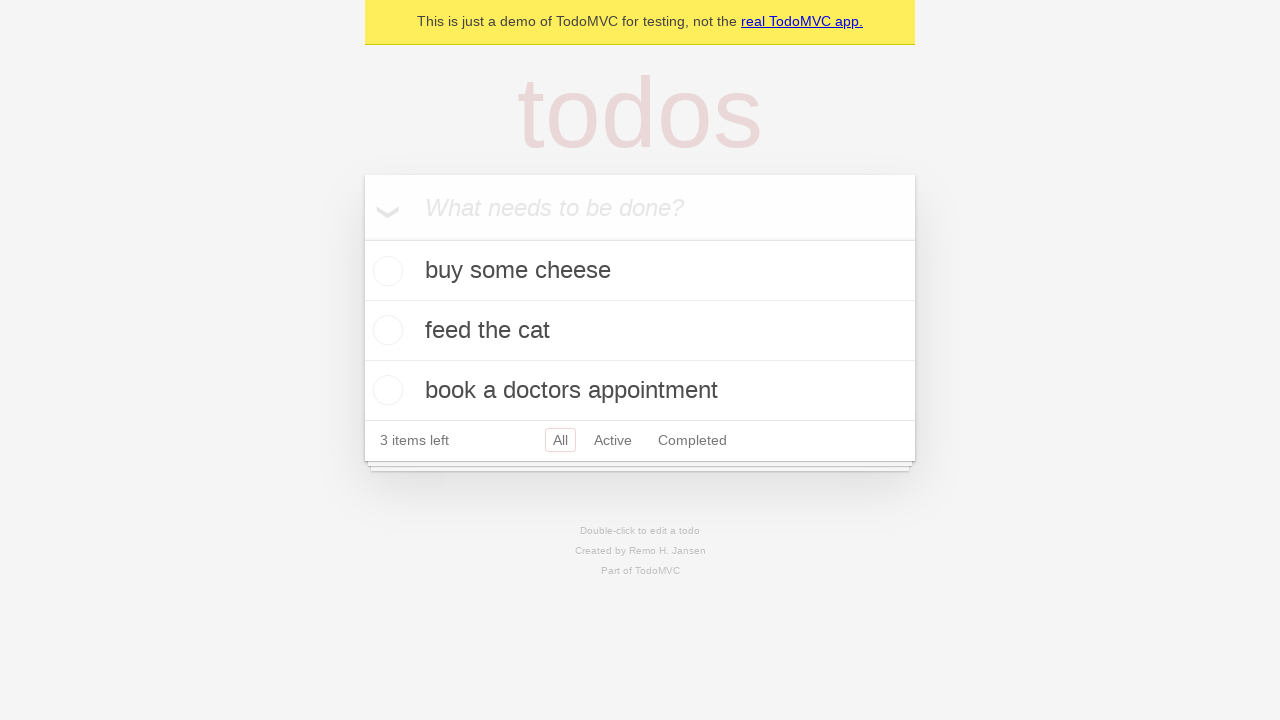

Checked second todo item as completed at (385, 330) on .todo-list li .toggle >> nth=1
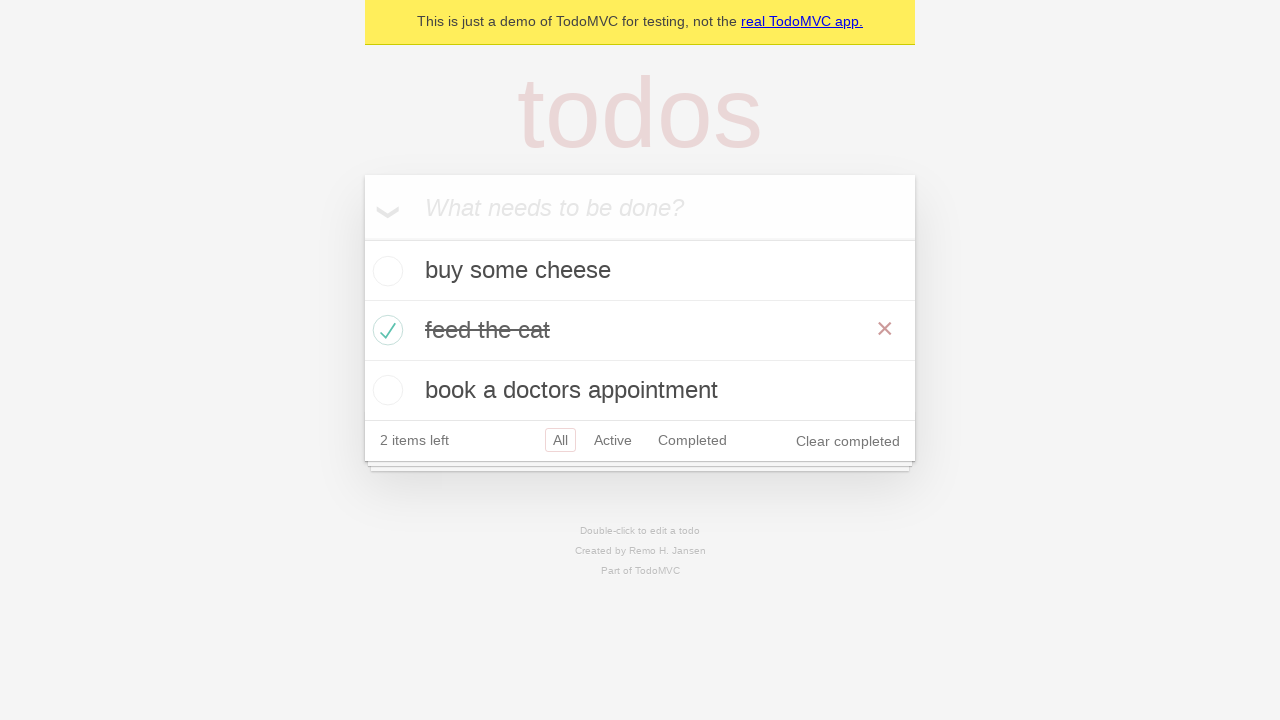

Clicked Completed filter to display only completed items at (692, 440) on .filters >> text=Completed
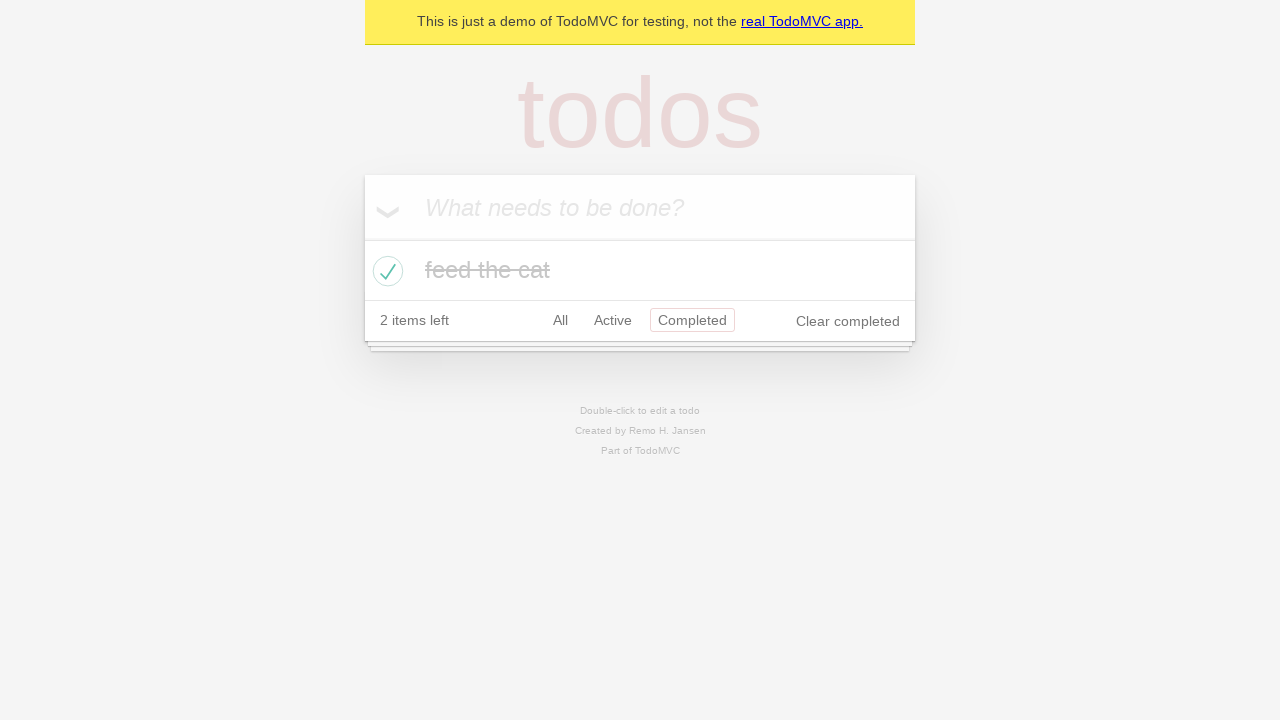

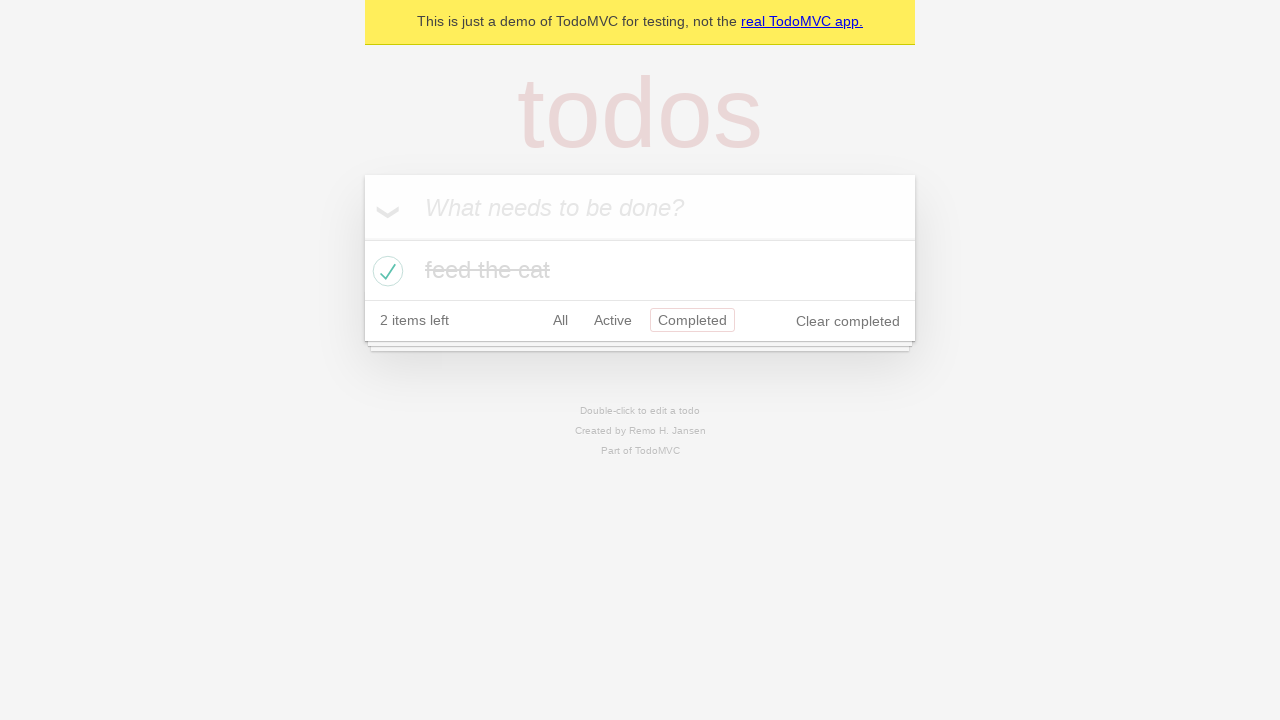